Navigates to a Medium article and verifies that the article header (h1 element) is present on the page.

Starting URL: https://medium.com/geekculture/2-easy-ways-to-read-google-sheets-data-using-python-9e7ef366c775

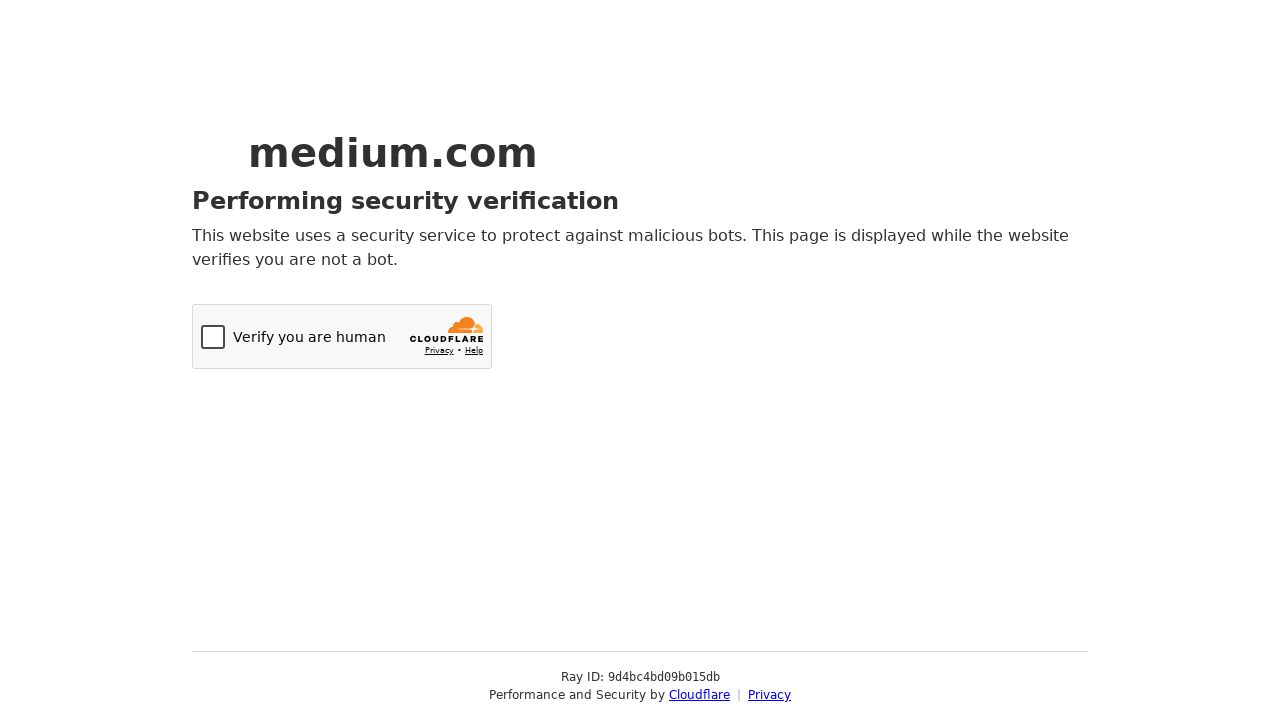

Navigated to Medium article about reading Google Sheets data using Python
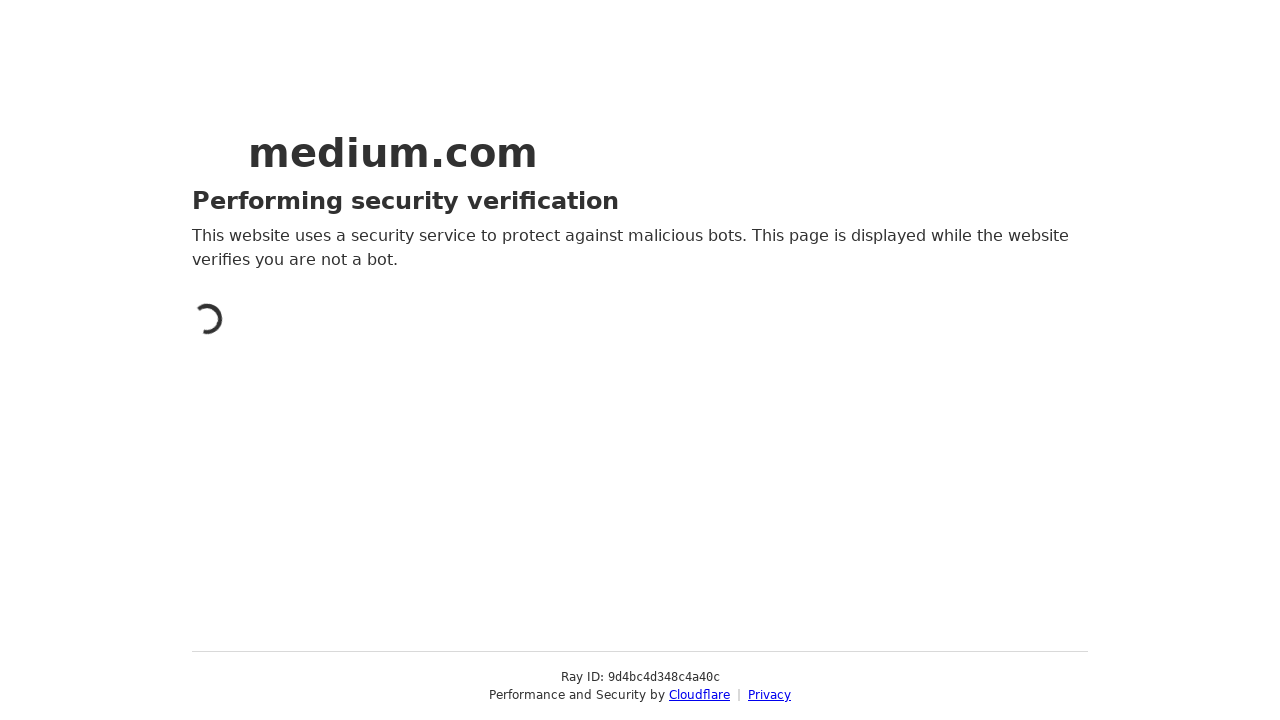

Article header (h1 element) is present and visible on the page
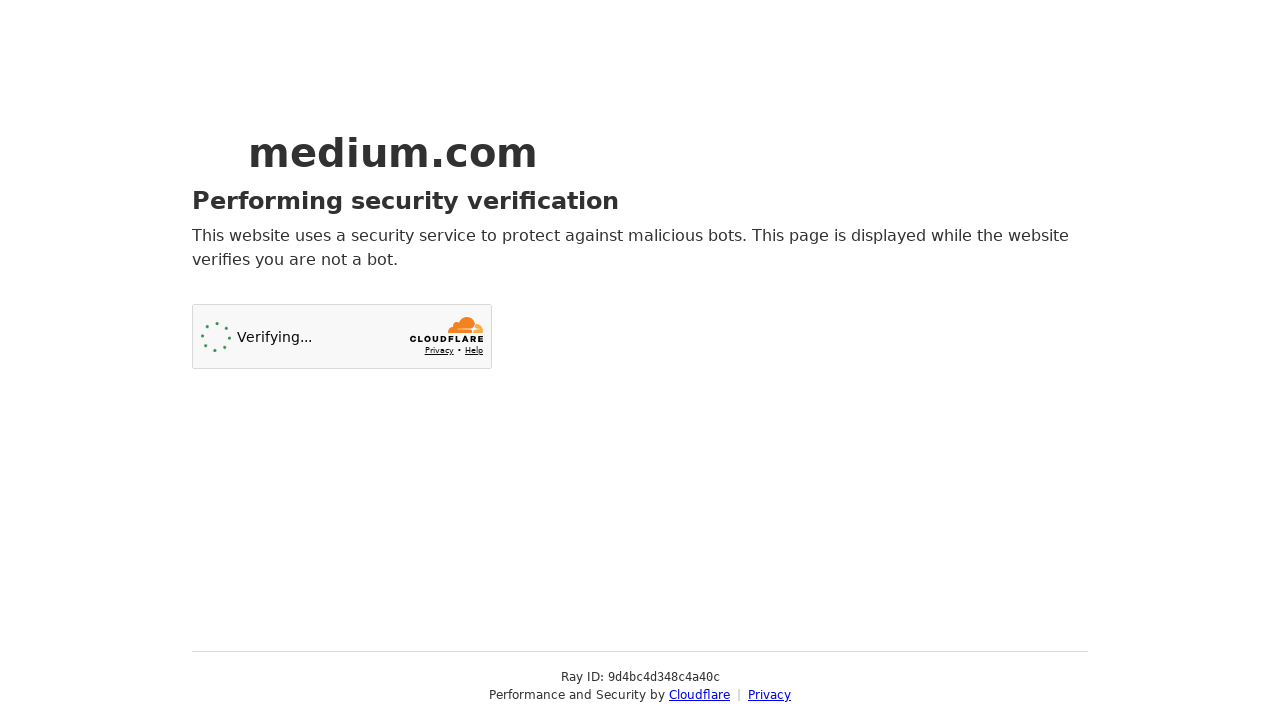

Verified that the article header element exists
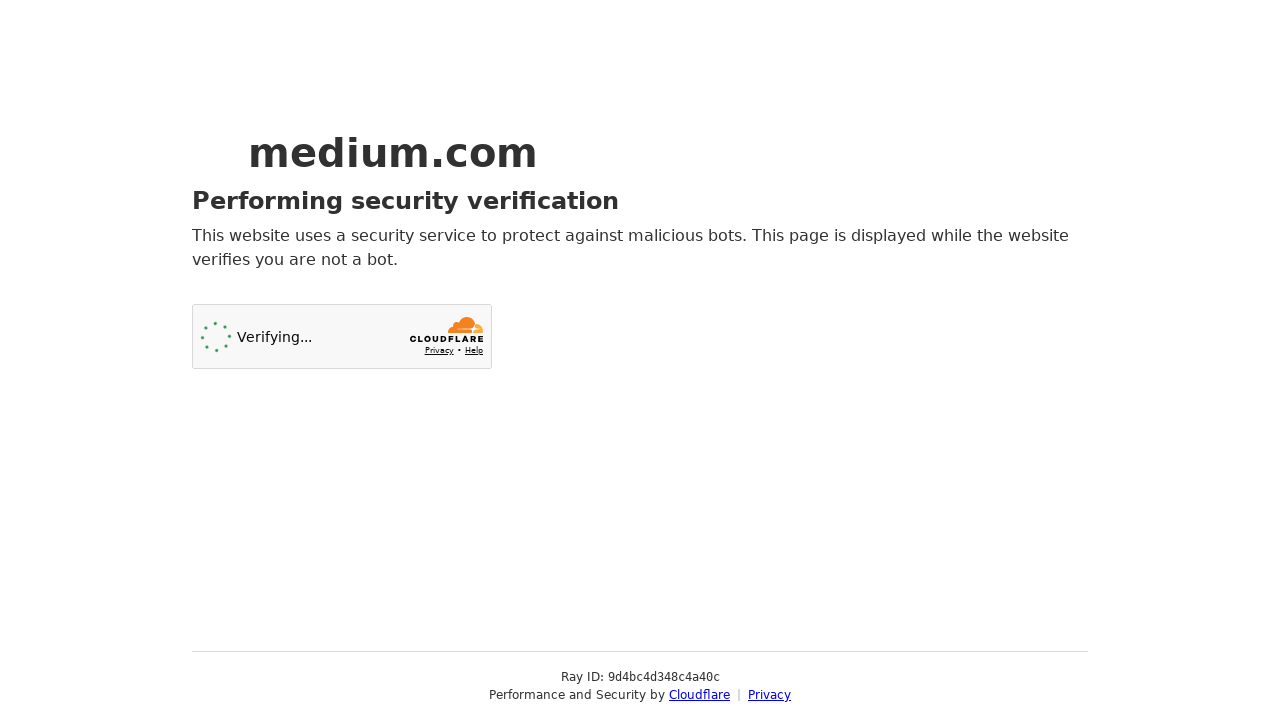

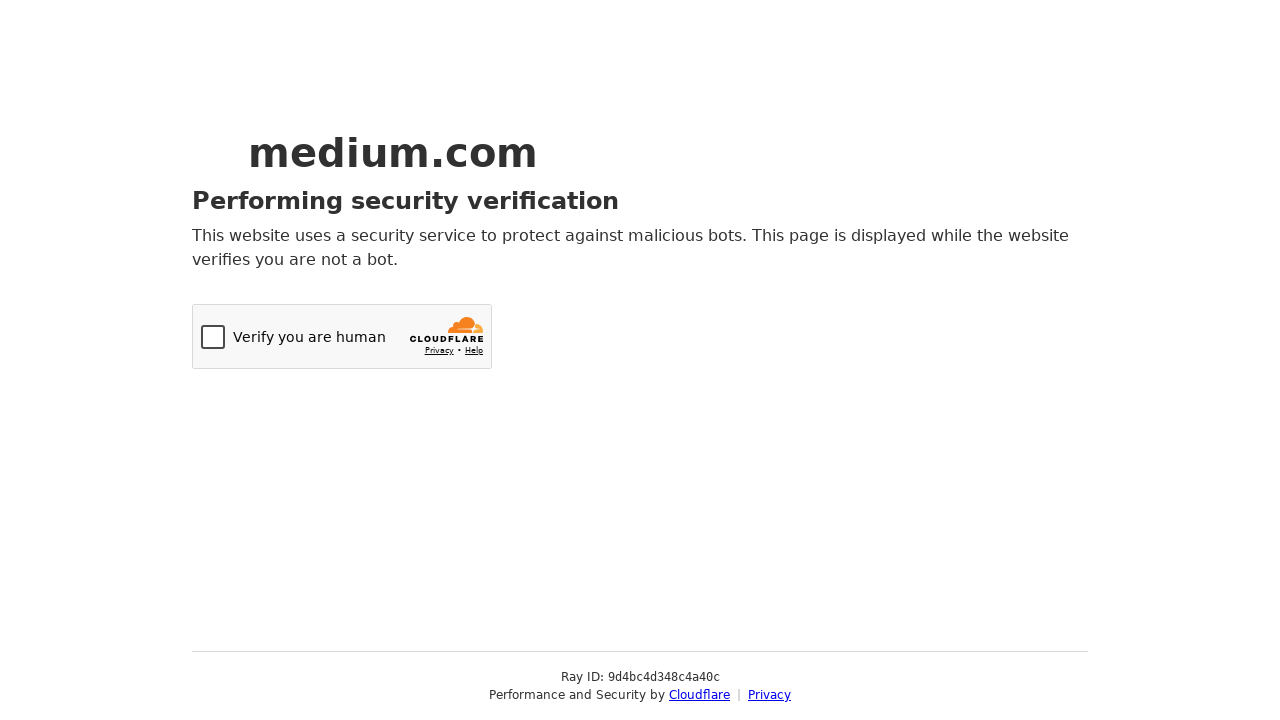